Tests search functionality if present on the homepage by filling the search input and pressing Enter.

Starting URL: https://arthursenko.com/

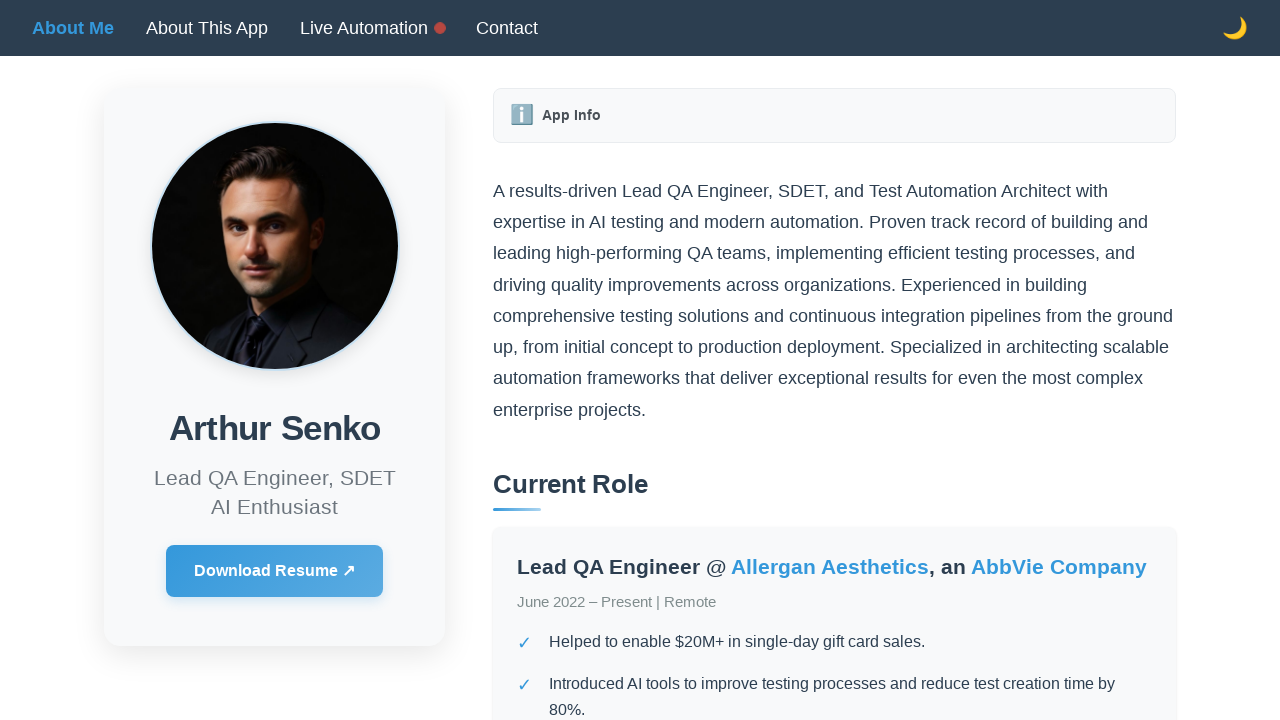

Page loaded (networkidle state reached)
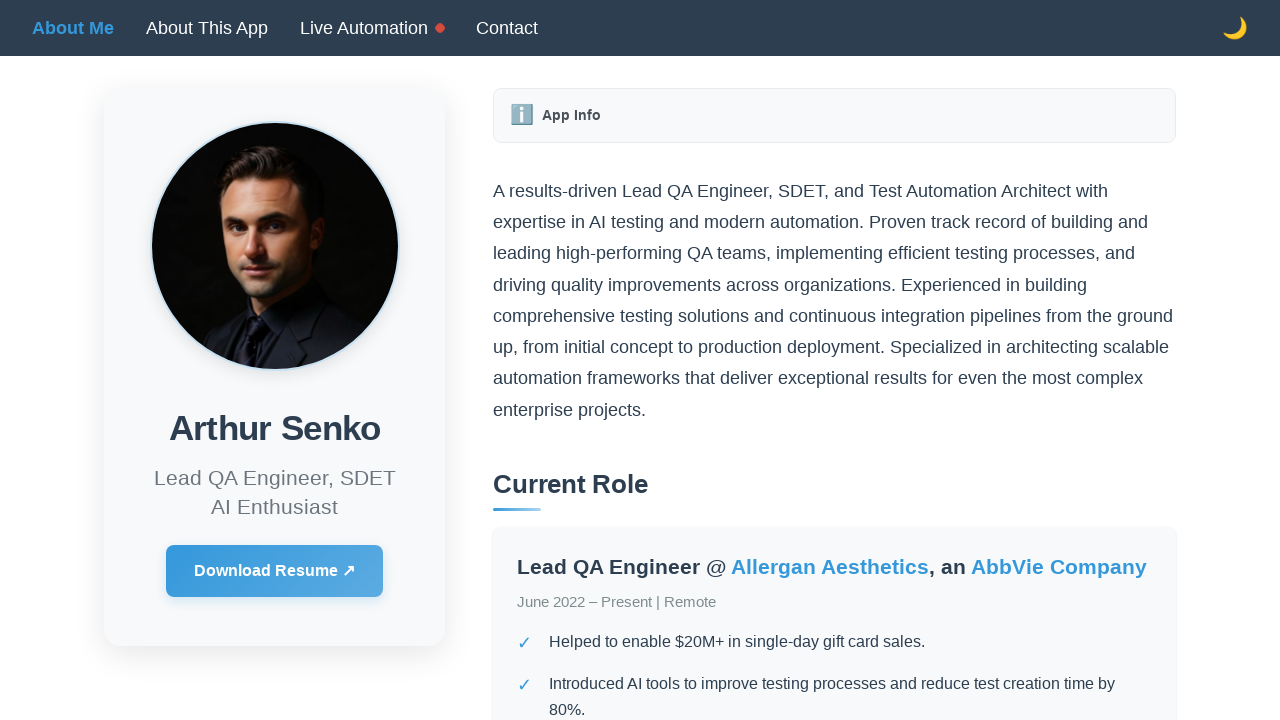

Located search input element
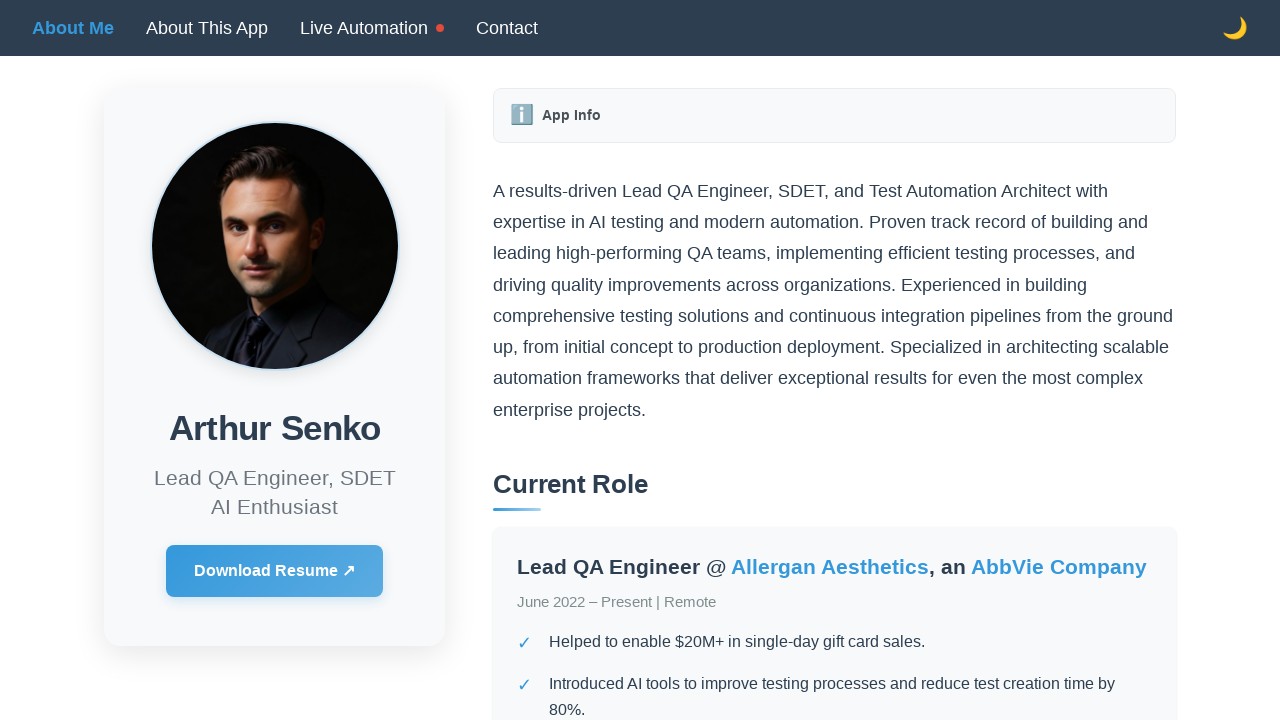

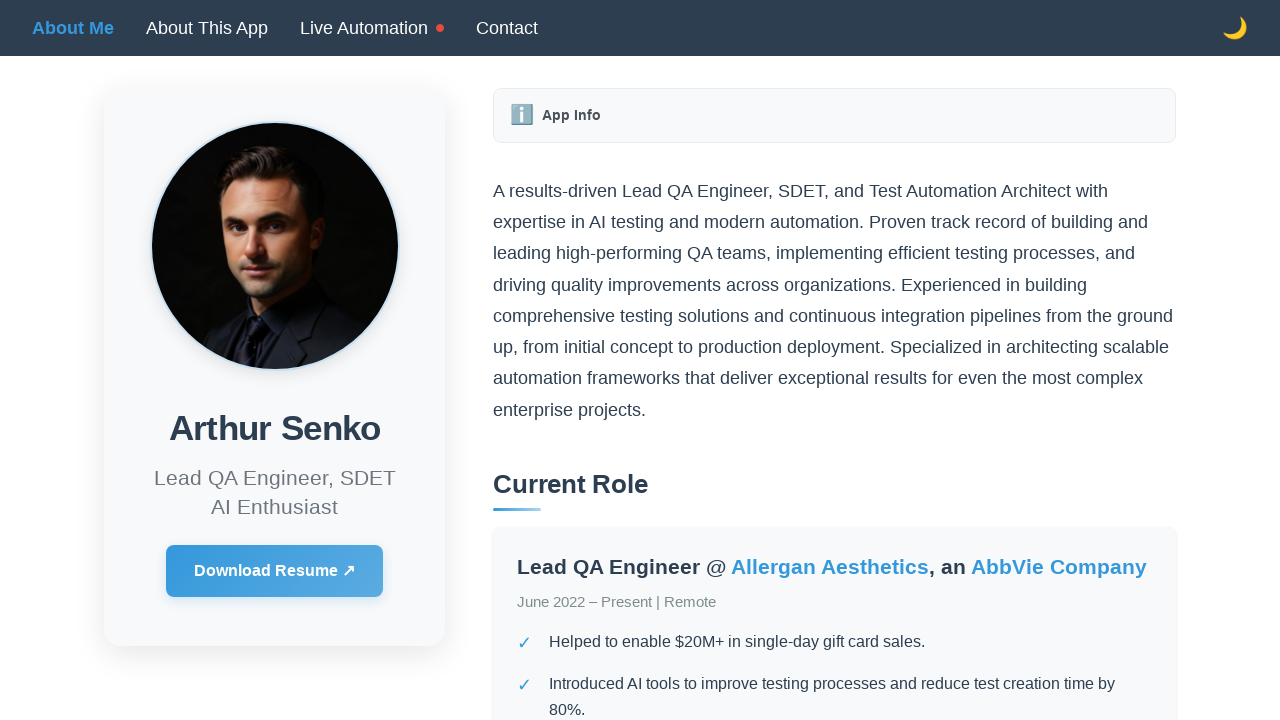